Tests pressing the TAB key using keyboard actions and verifies the page displays the correct key was pressed

Starting URL: http://the-internet.herokuapp.com/key_presses

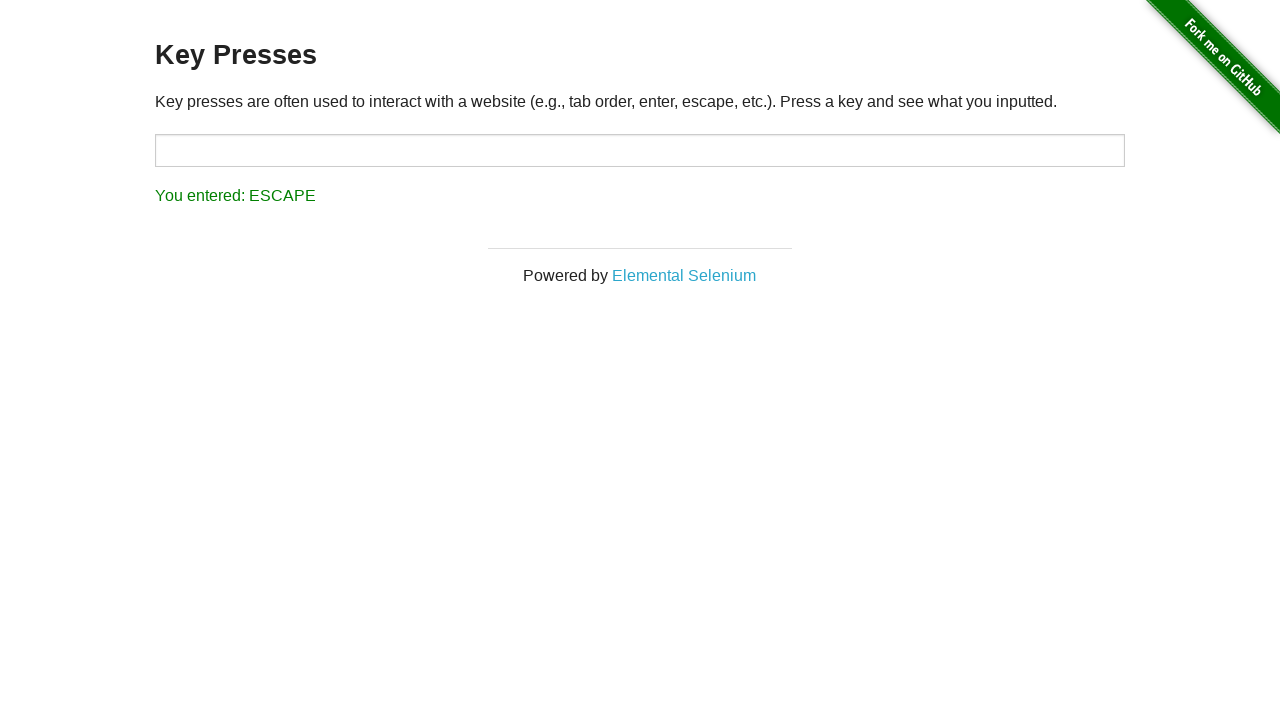

Pressed TAB key
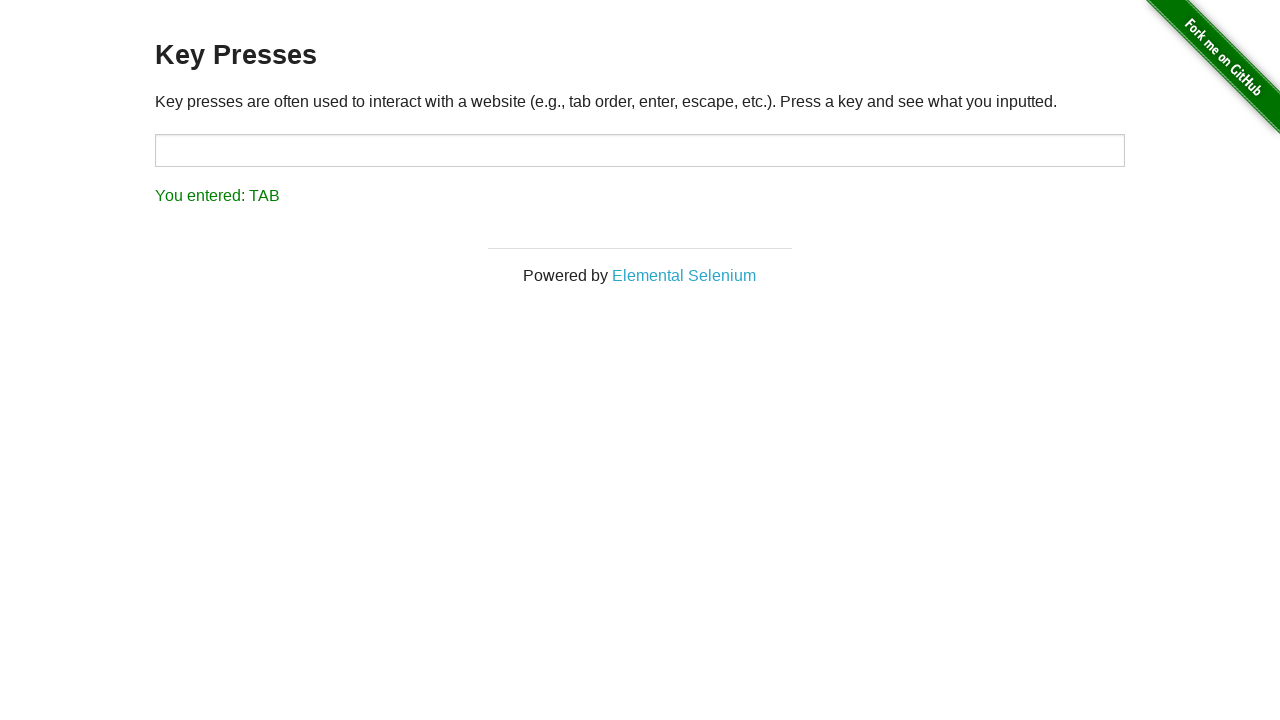

Result element loaded after TAB key press
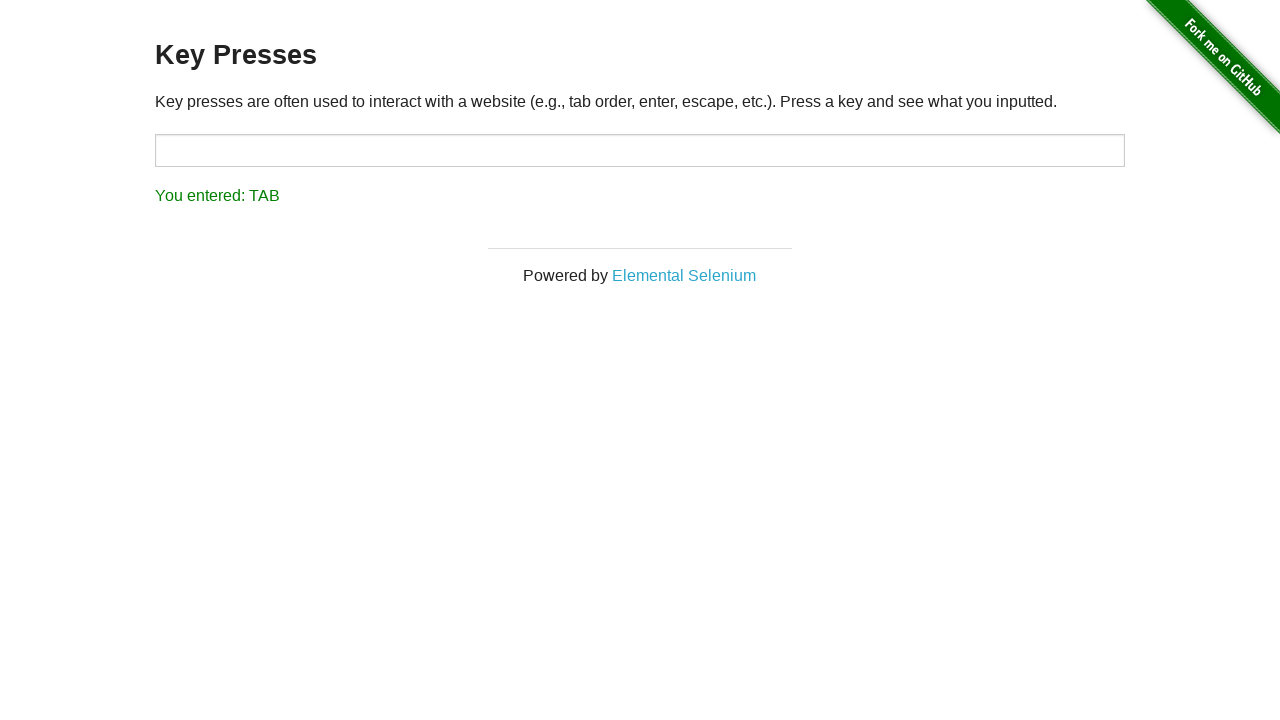

Retrieved result text content
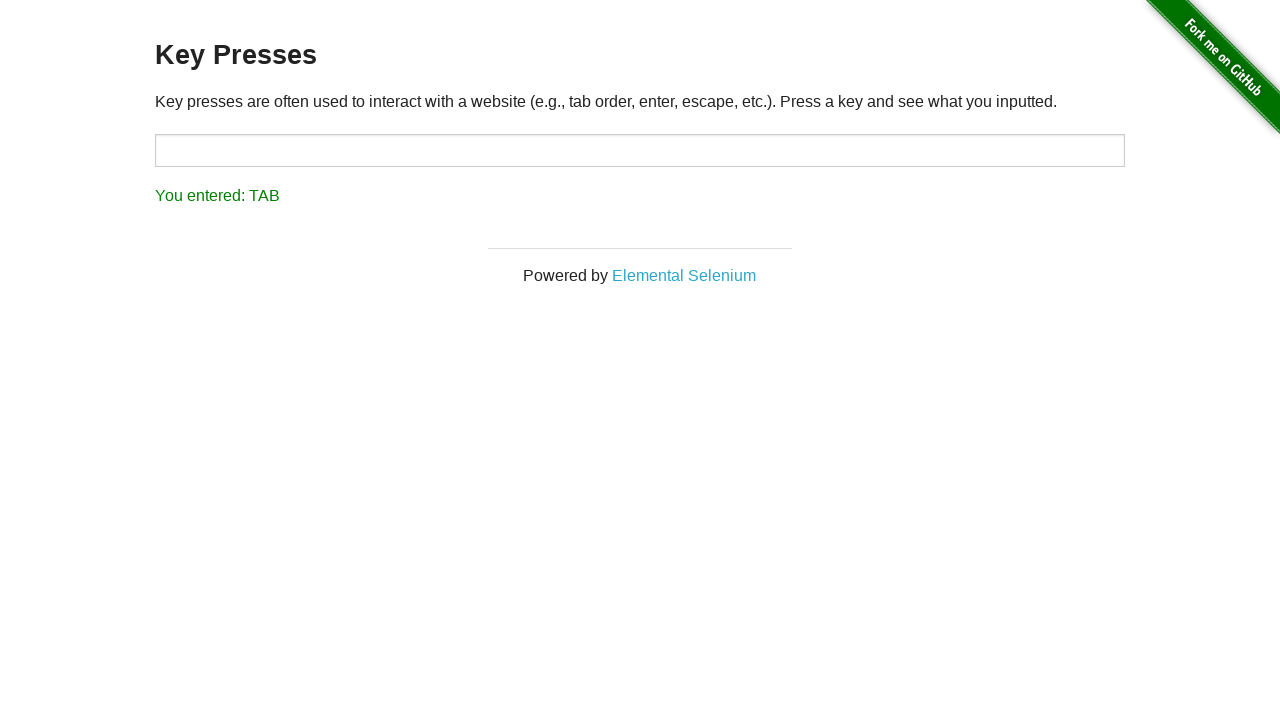

Verified that result text matches 'You entered: TAB'
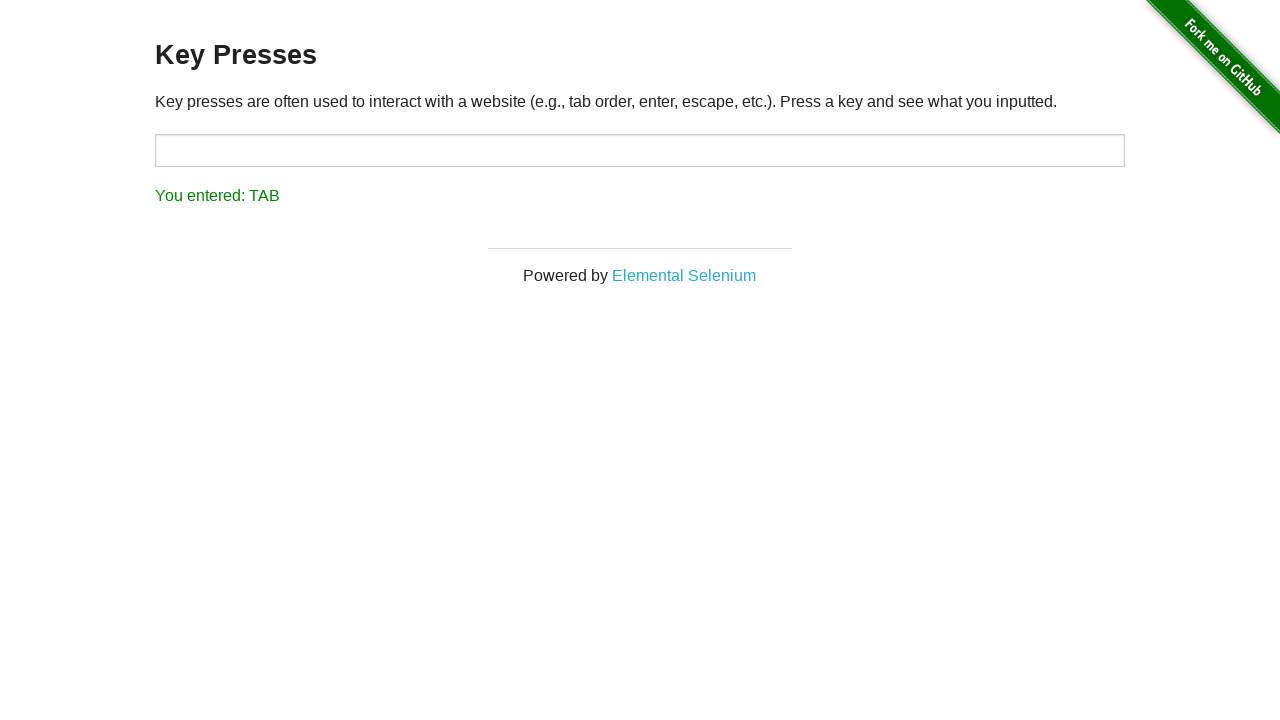

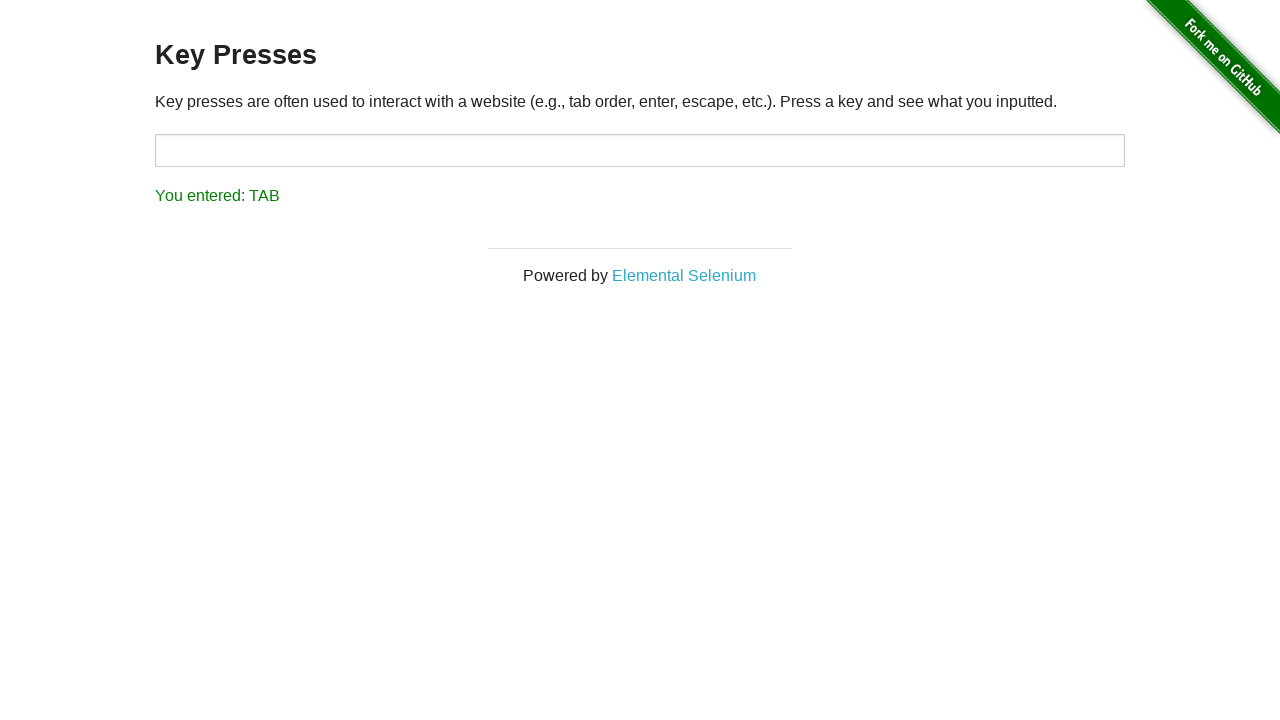